Tests NuGet.org search functionality by searching for 'Selenium' packages and verifying results are displayed

Starting URL: https://www.nuget.org

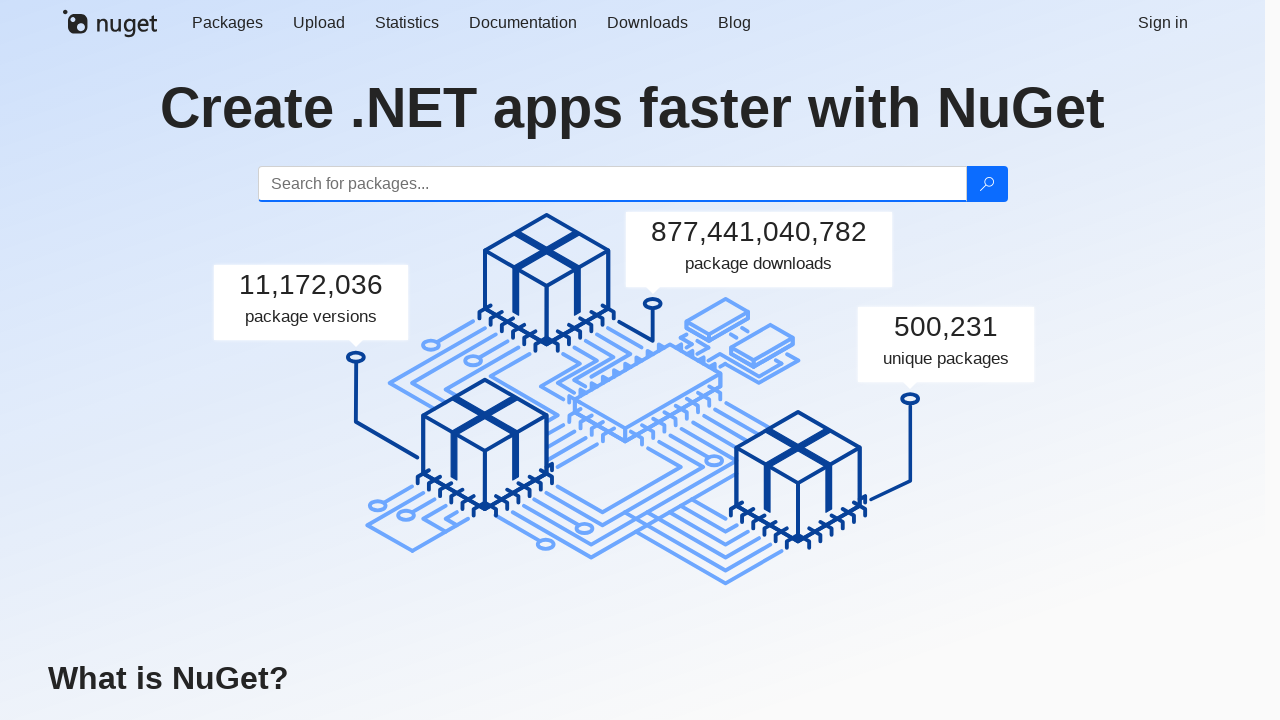

Filled search box with 'Selenium' on input[id='search']
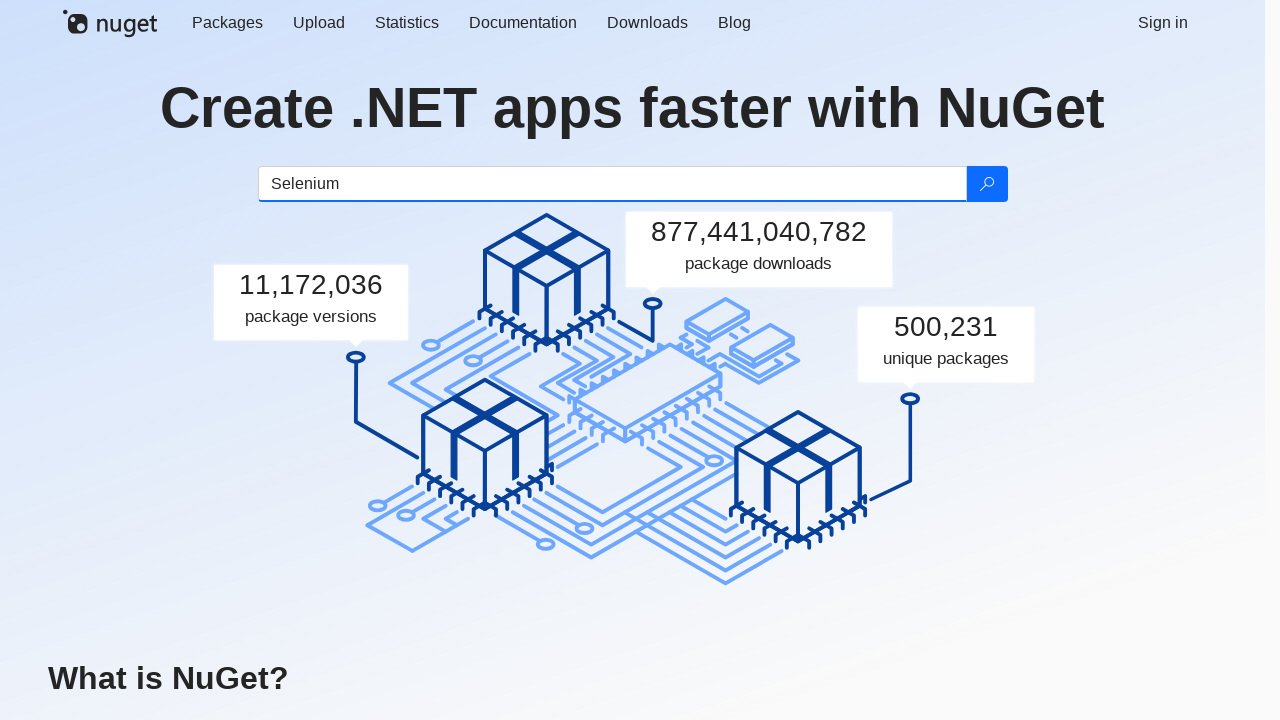

Clicked search button to search for Selenium packages at (986, 184) on button[type='submit']
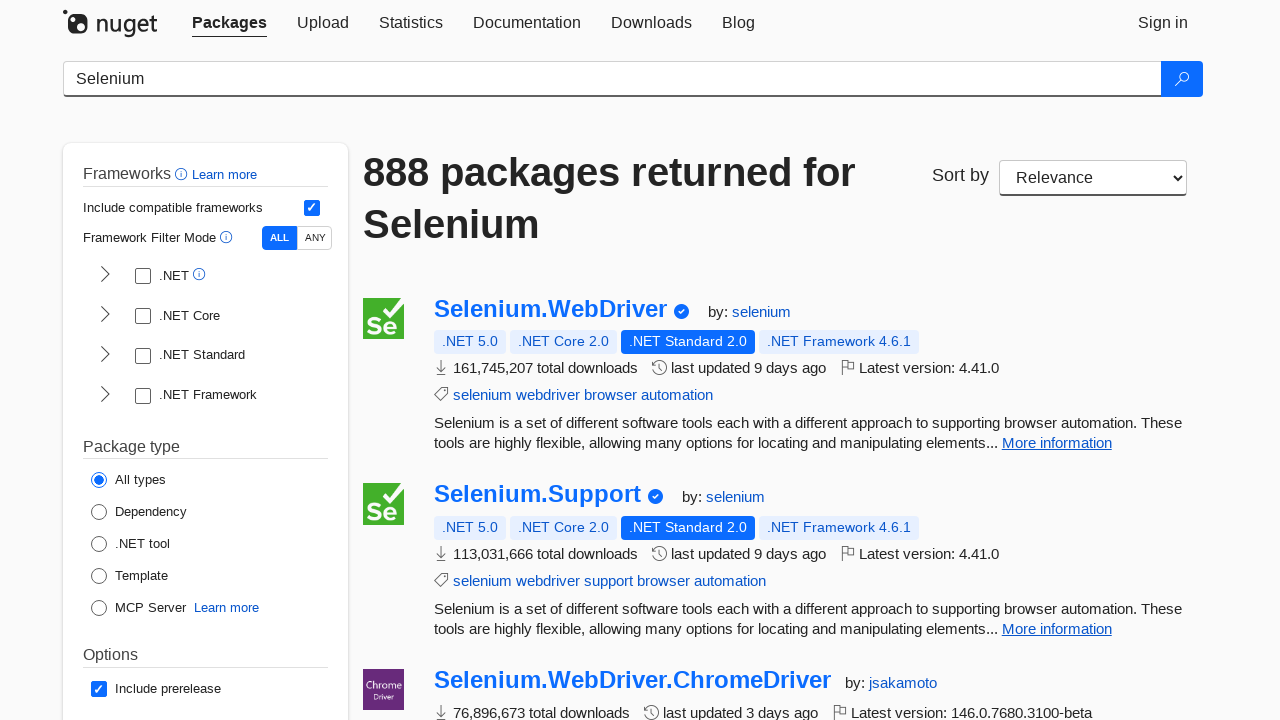

Search results loaded and package elements are visible
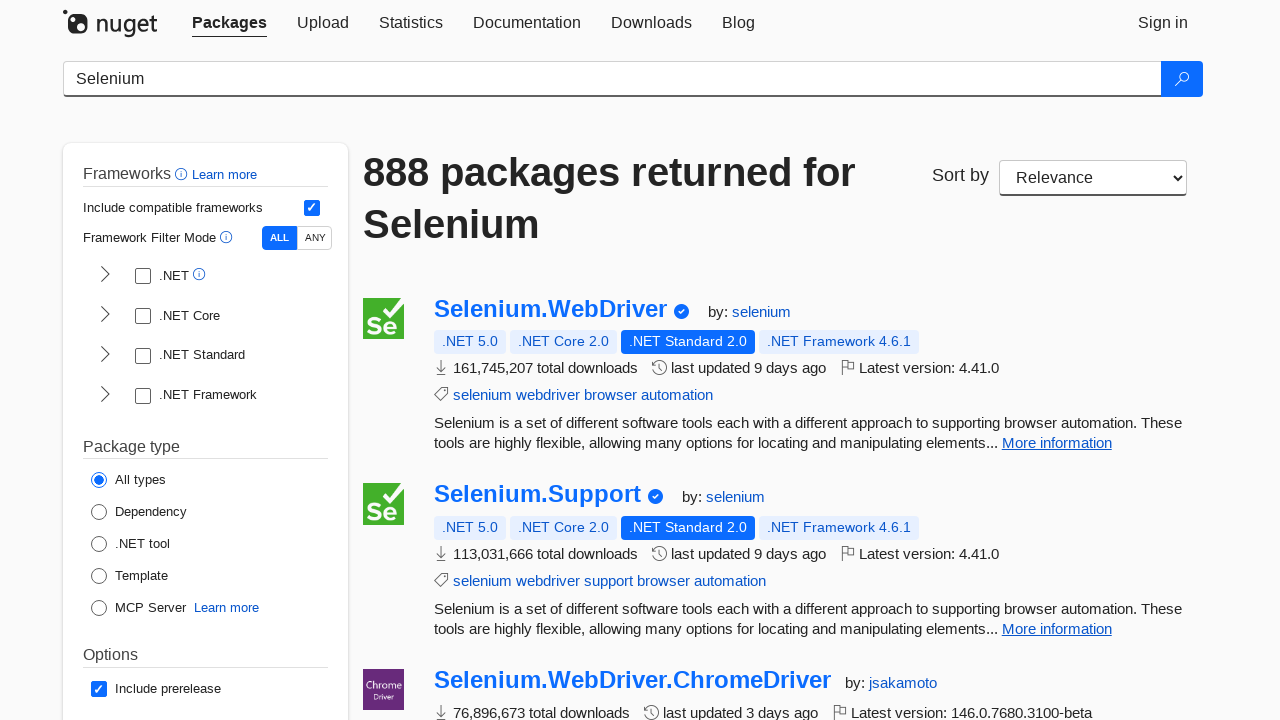

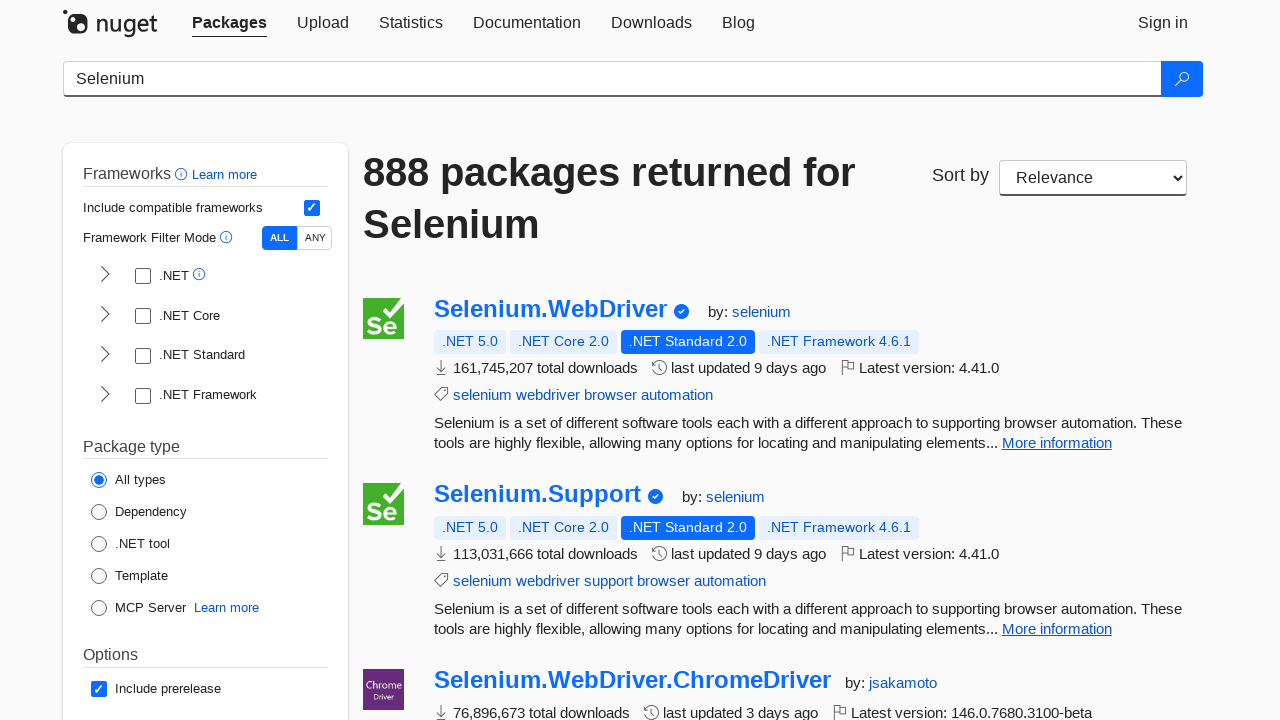